Tests the user registration flow by filling out the registration form with personal details, accepting terms, and submitting the form to create a new account

Starting URL: https://naveenautomationlabs.com/opencart/index.php?route=account/register

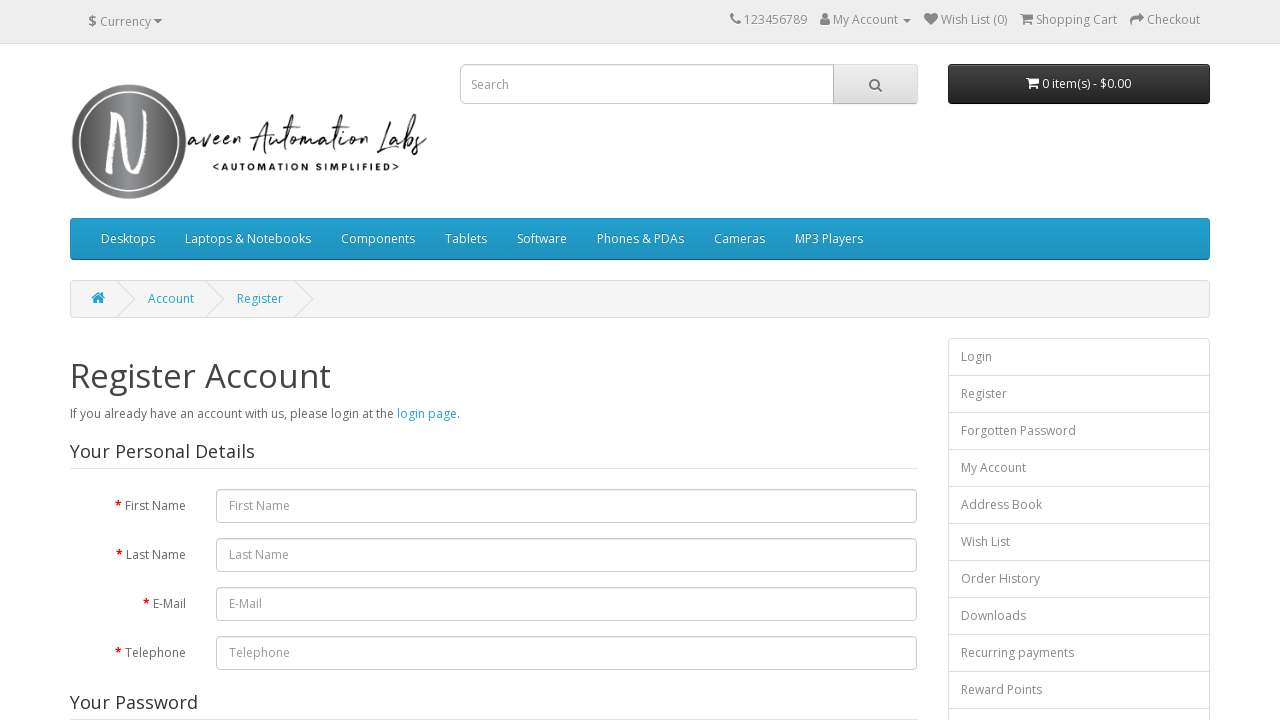

Verified page title is 'Register Account'
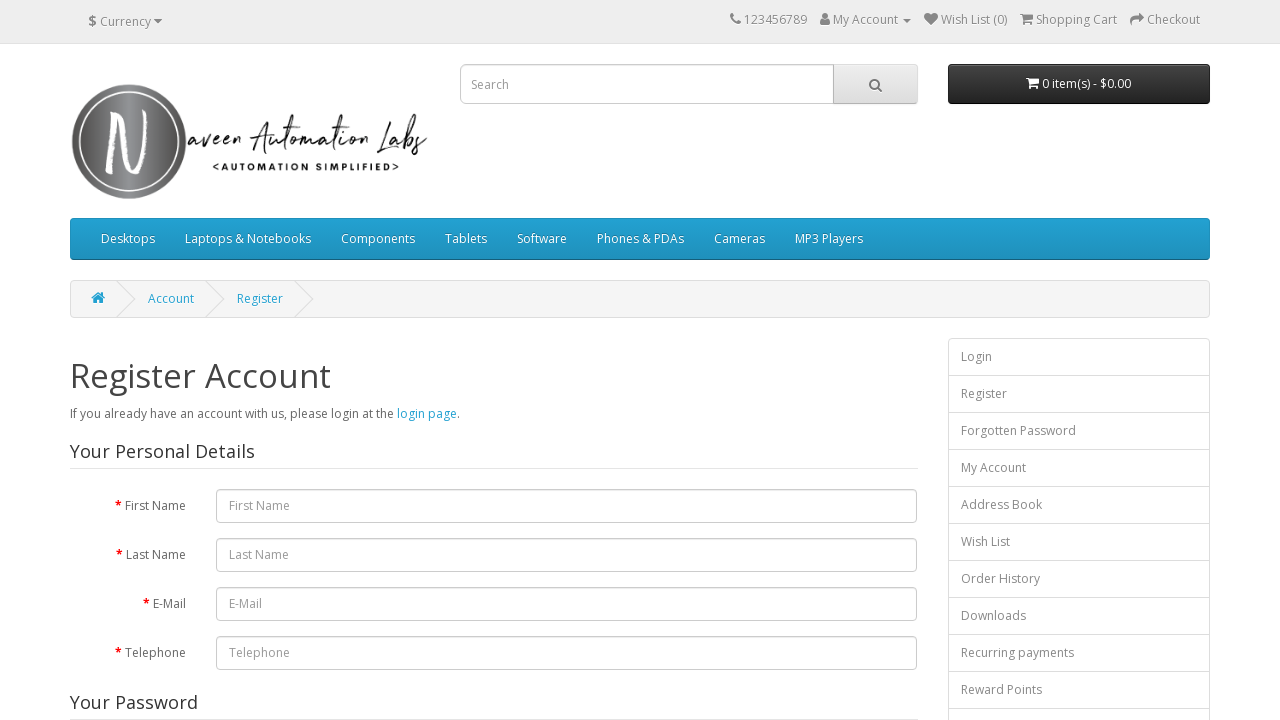

Filled first name field with 'Ananya' on input#input-firstname
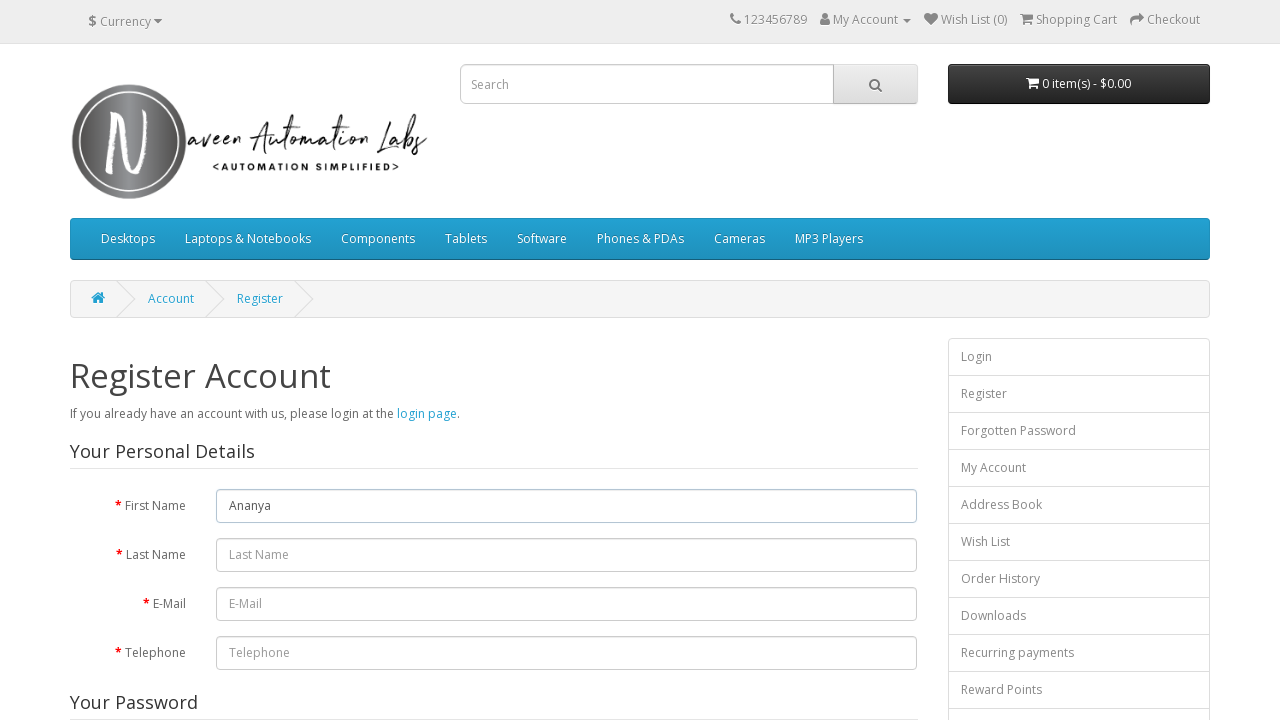

Filled last name field with 'Priya' on //input[@id='input-lastname']
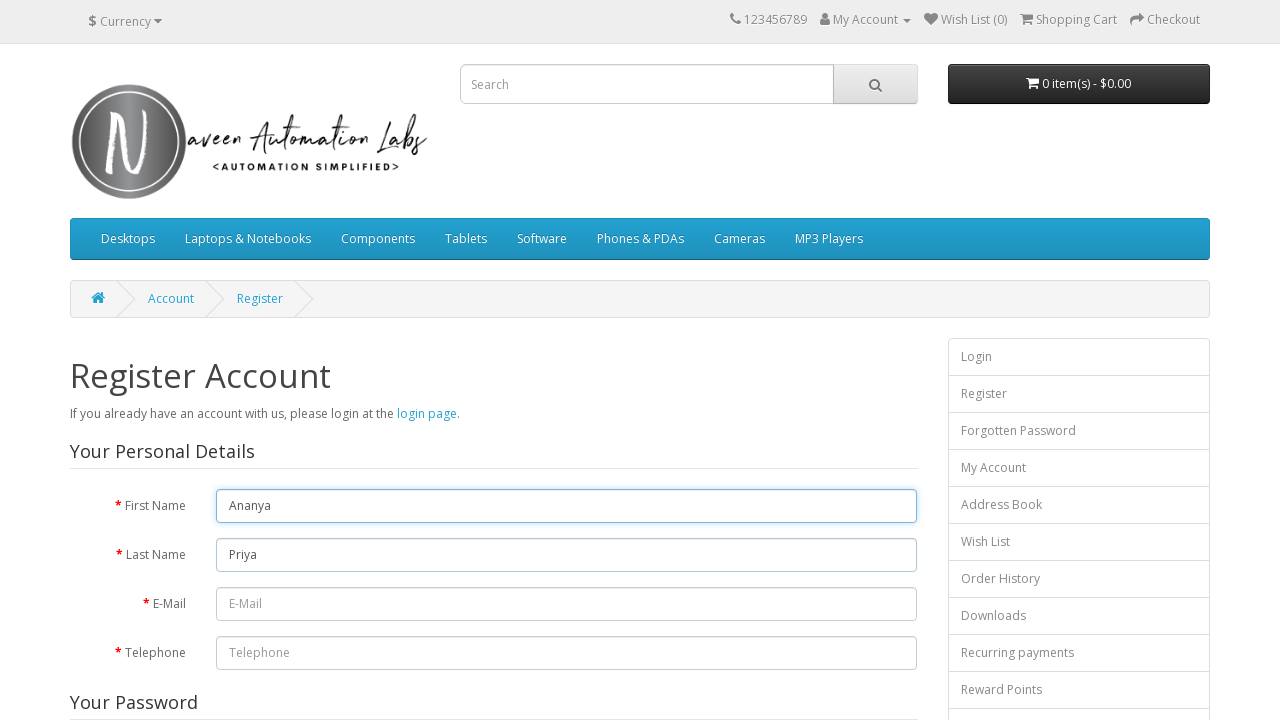

Filled email field with 'testuser84729@example.com' on input#input-email
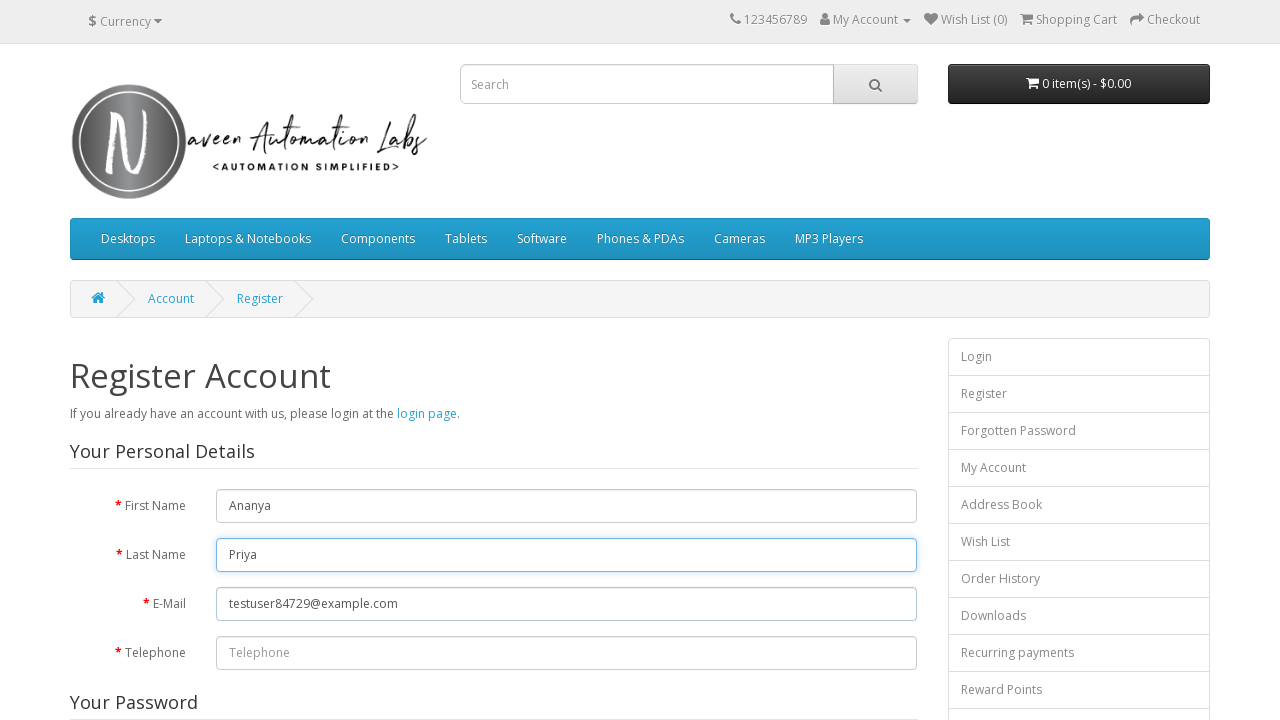

Filled telephone field with '9876543210' on input#input-telephone
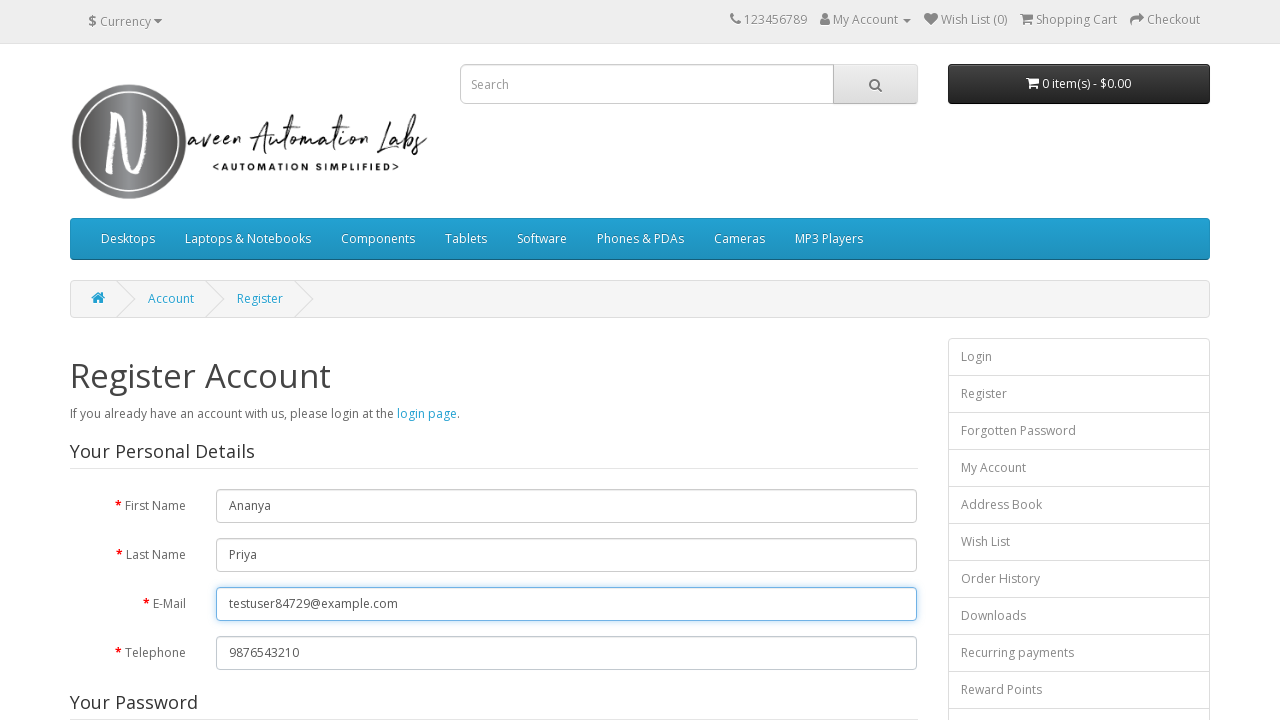

Filled password field with 'TestPass123' on input#input-password
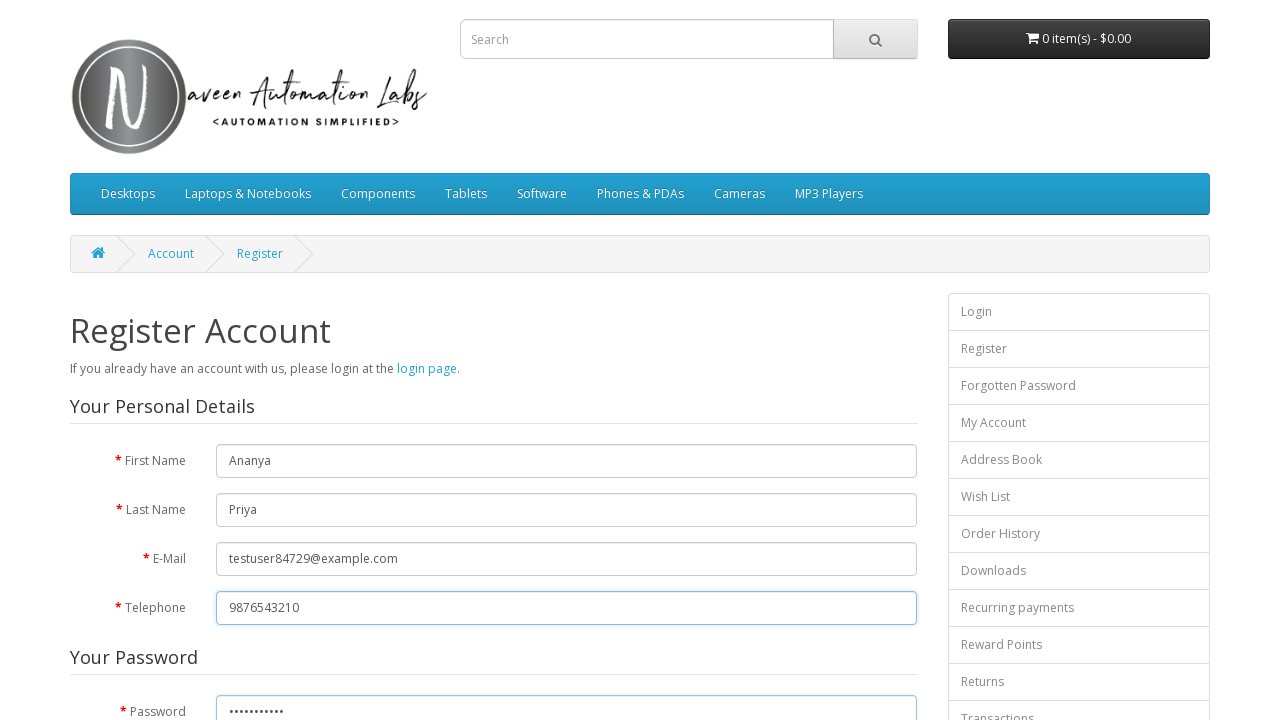

Filled password confirmation field with 'TestPass123' on input#input-confirm
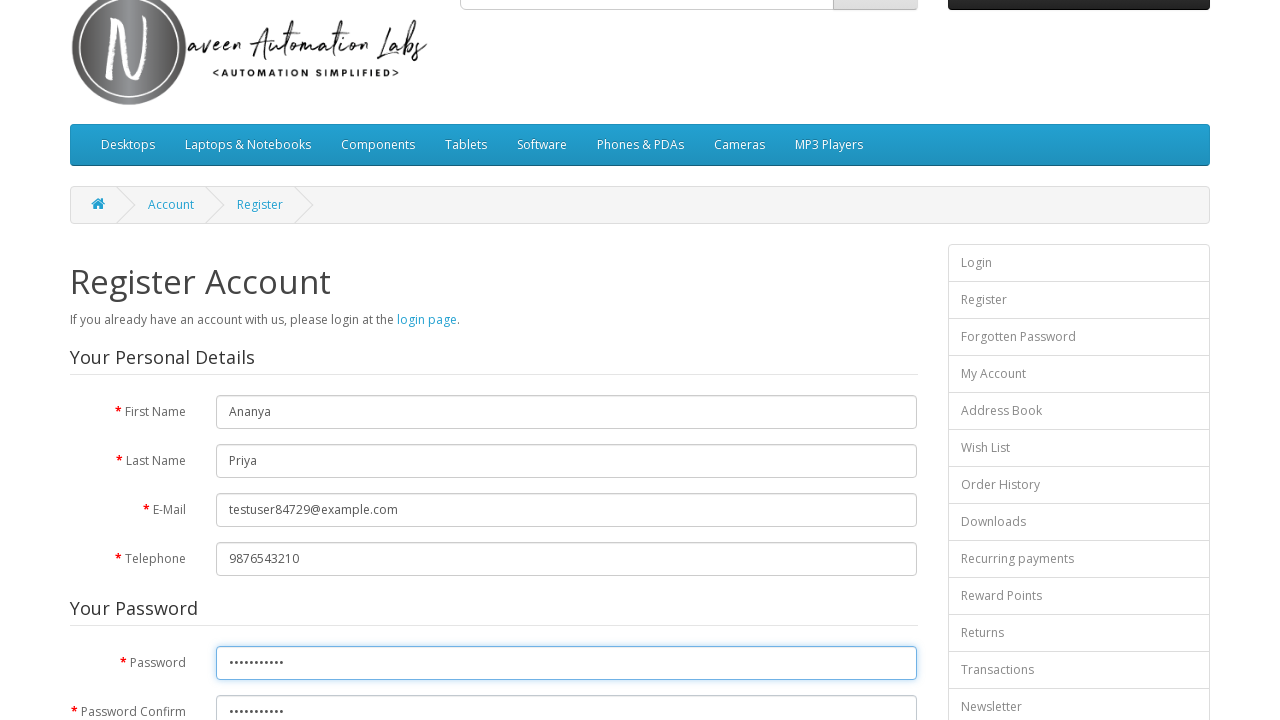

Checked 'Agree to terms' checkbox at (825, 424) on xpath=//input[@name='agree']
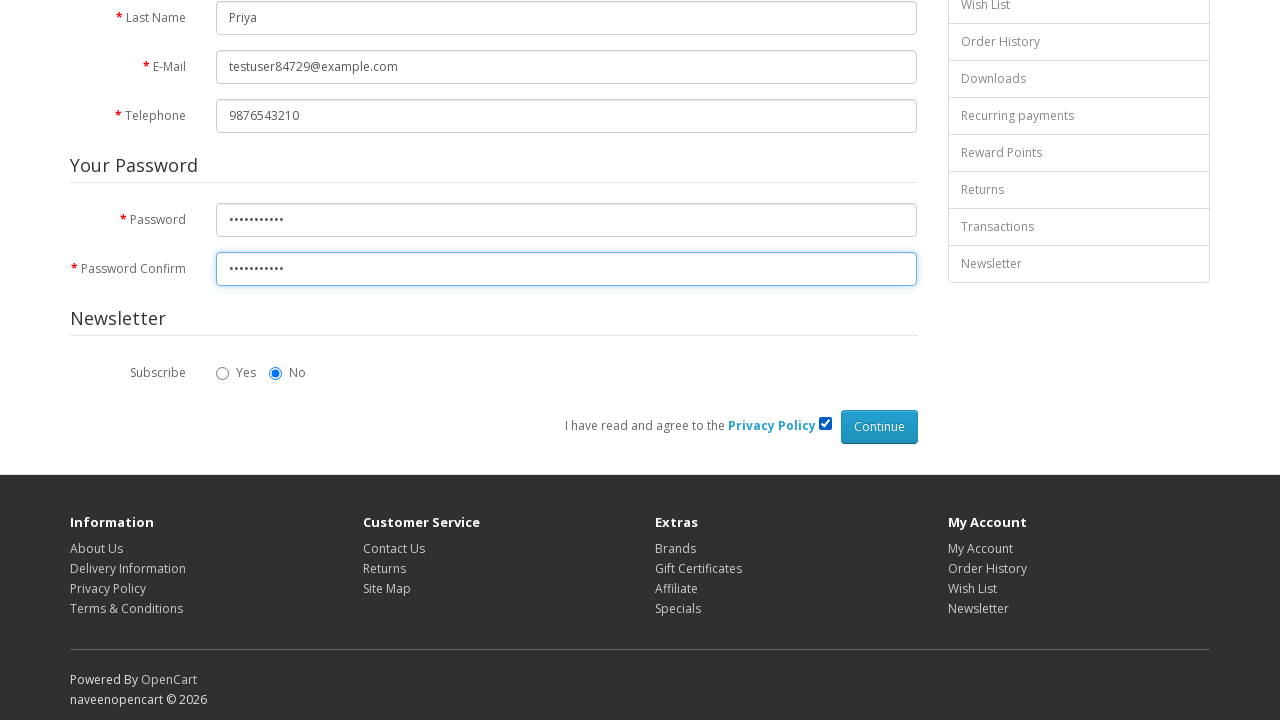

Clicked submit button to register account at (879, 427) on input.btn
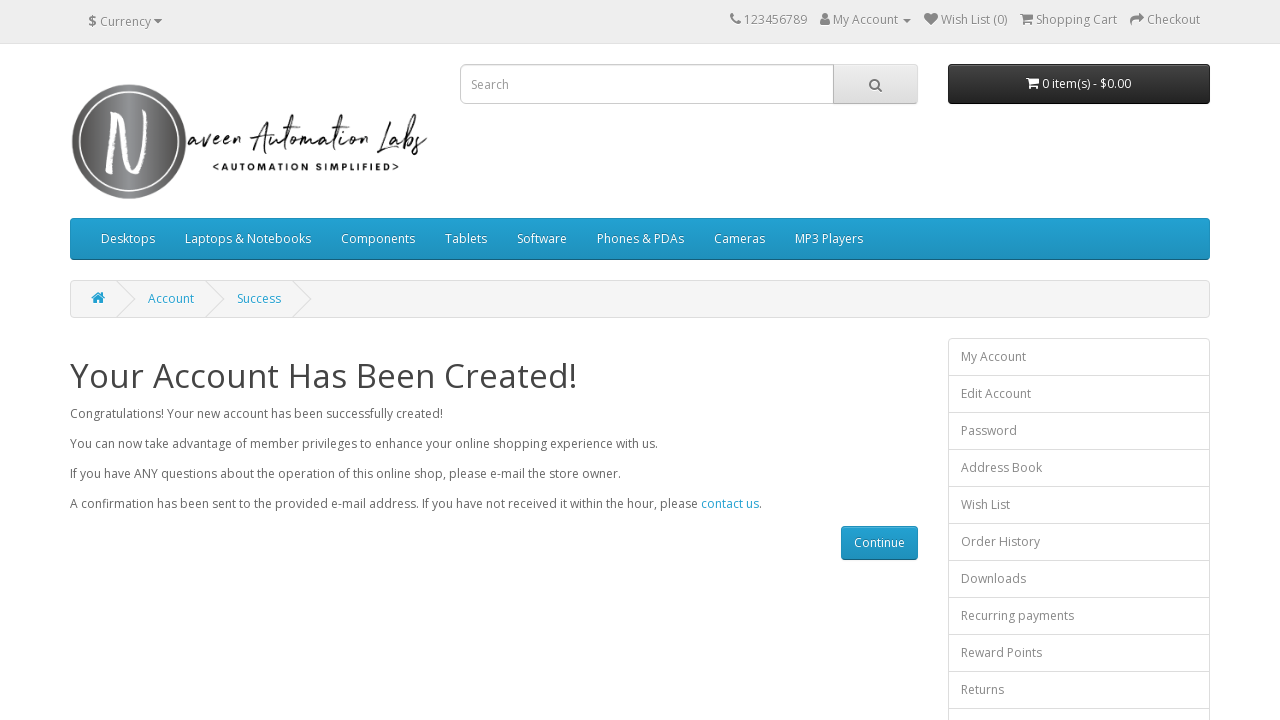

Retrieved success message from page
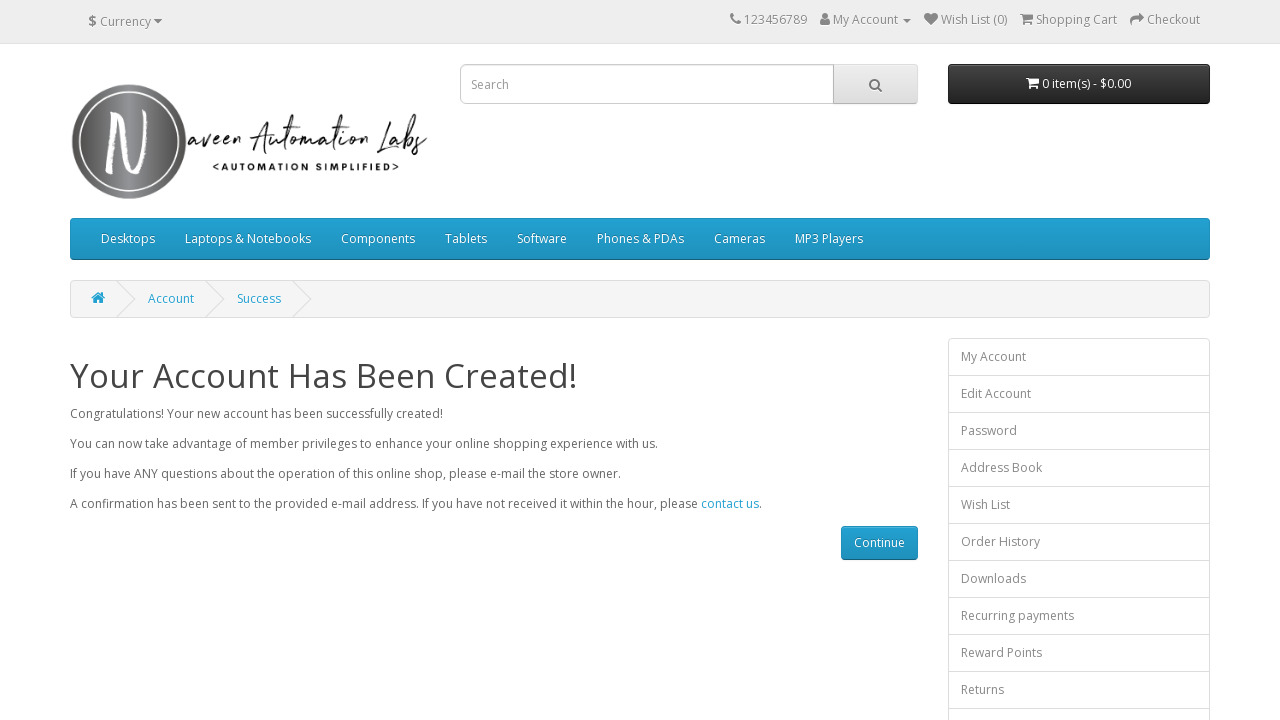

Verified success message equals 'Your Account Has Been Created!'
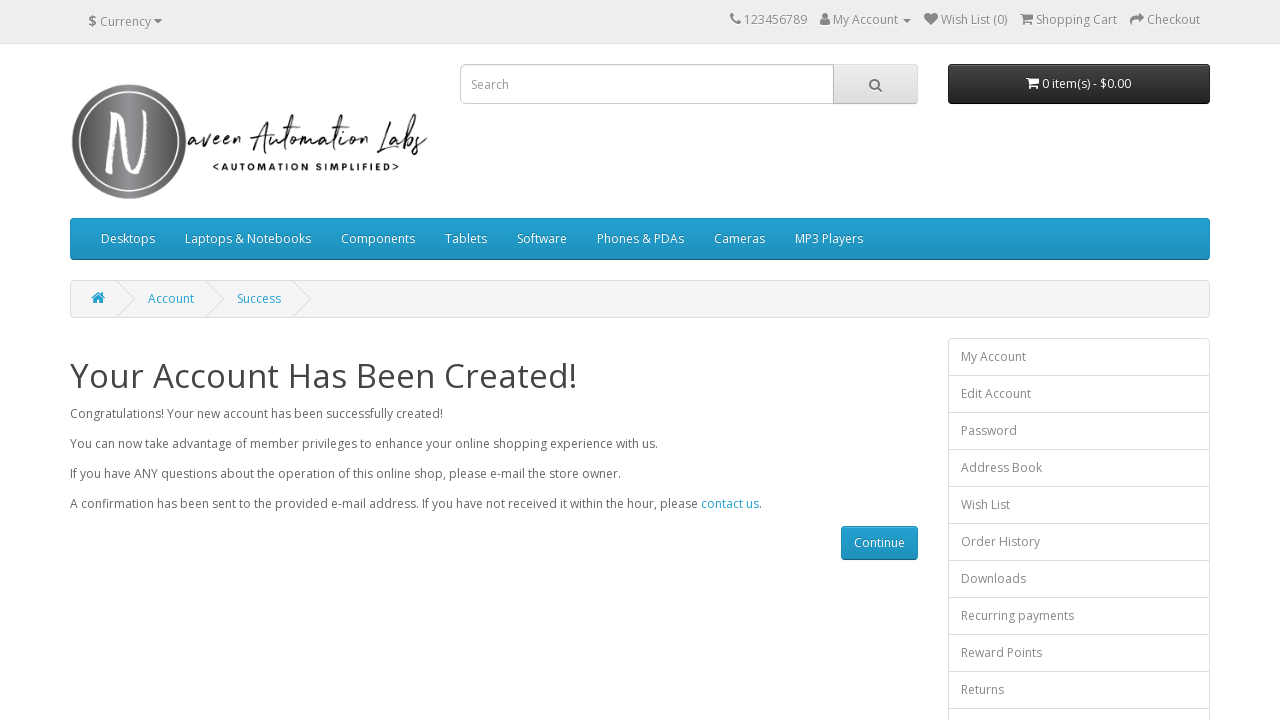

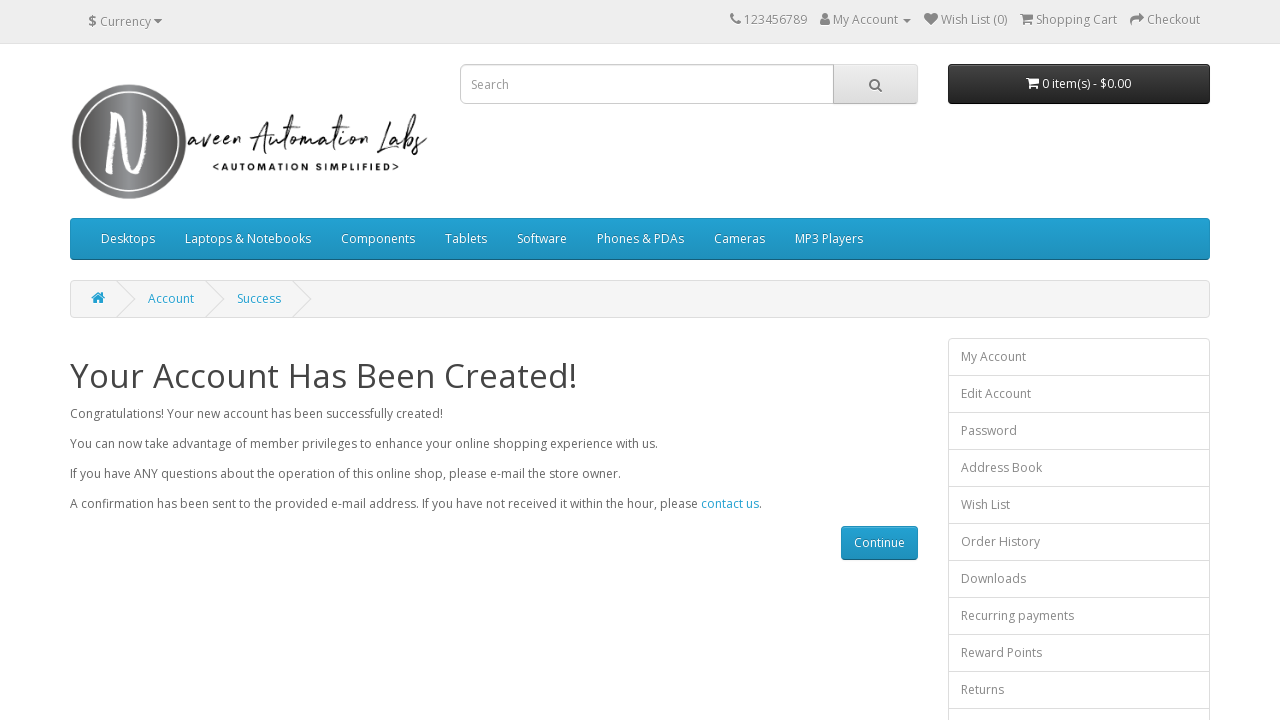